Tests the text box form by filling name and email fields, submitting, and verifying the output message contains both values.

Starting URL: https://demoqa.com/

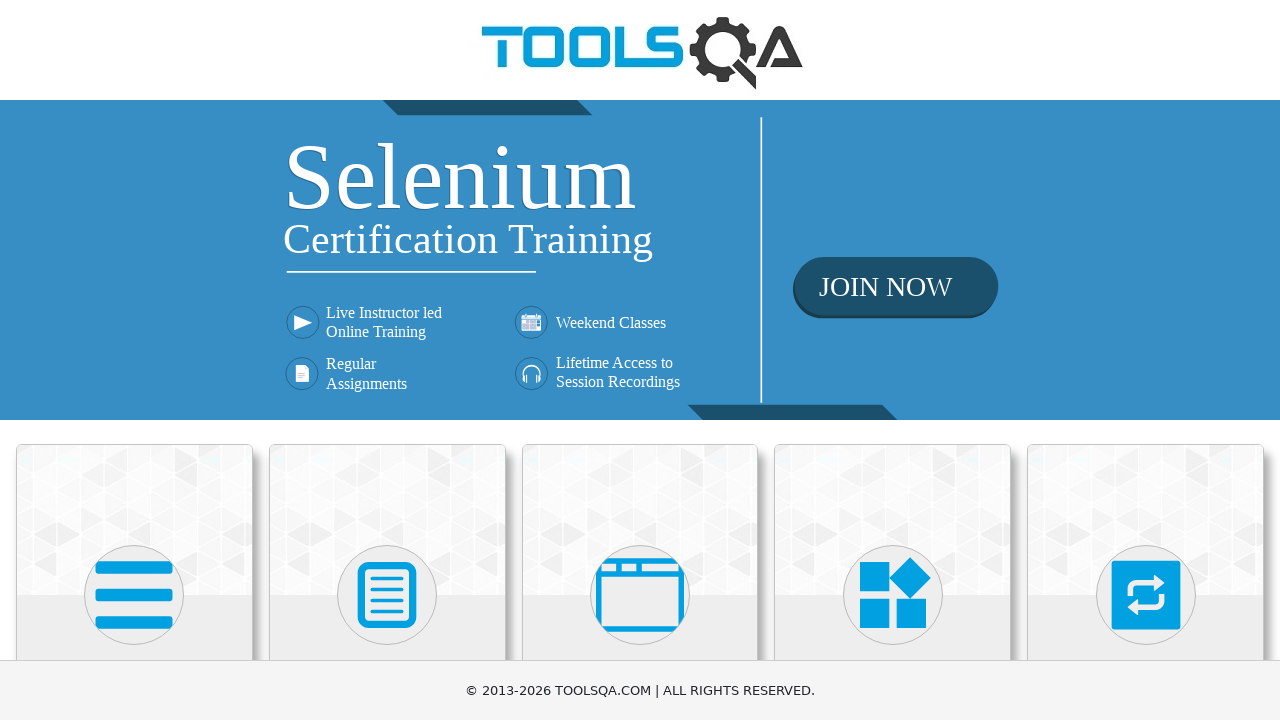

Clicked on Elements card at (134, 520) on xpath=//div[@class='card mt-4 top-card'][1]
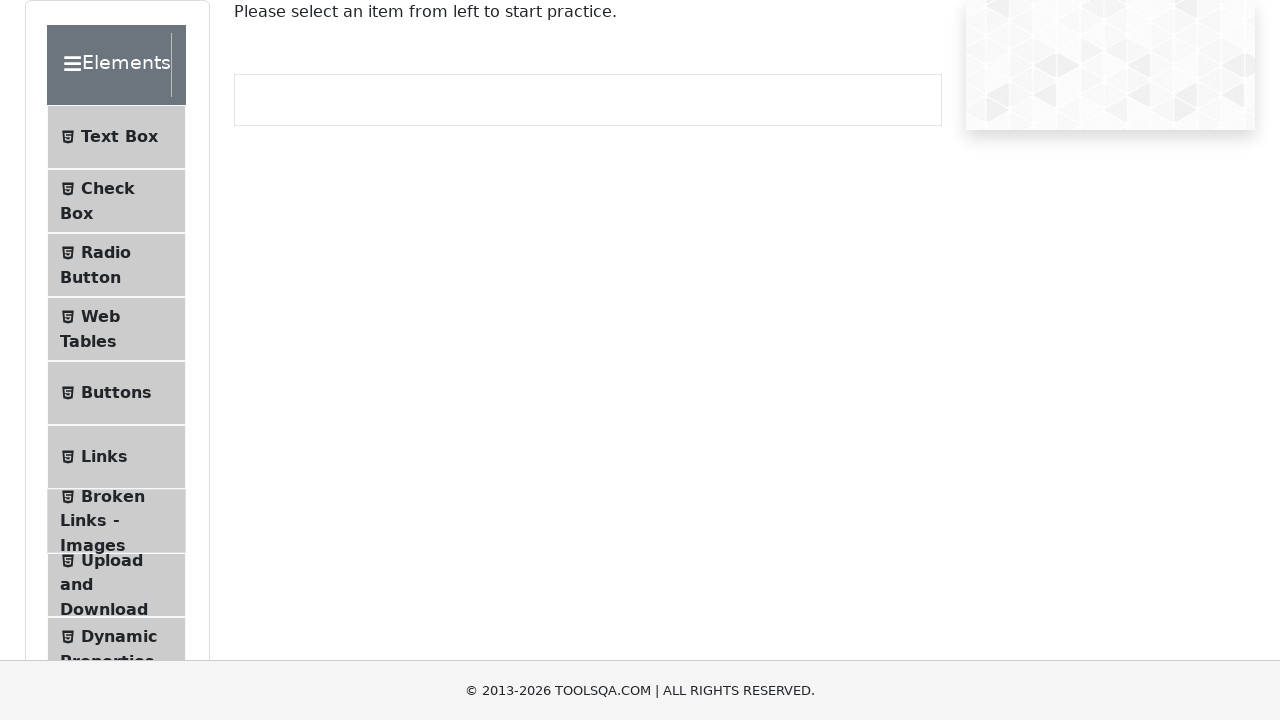

Clicked on Text Box menu item at (116, 137) on xpath=//li[@id='item-0'][1]
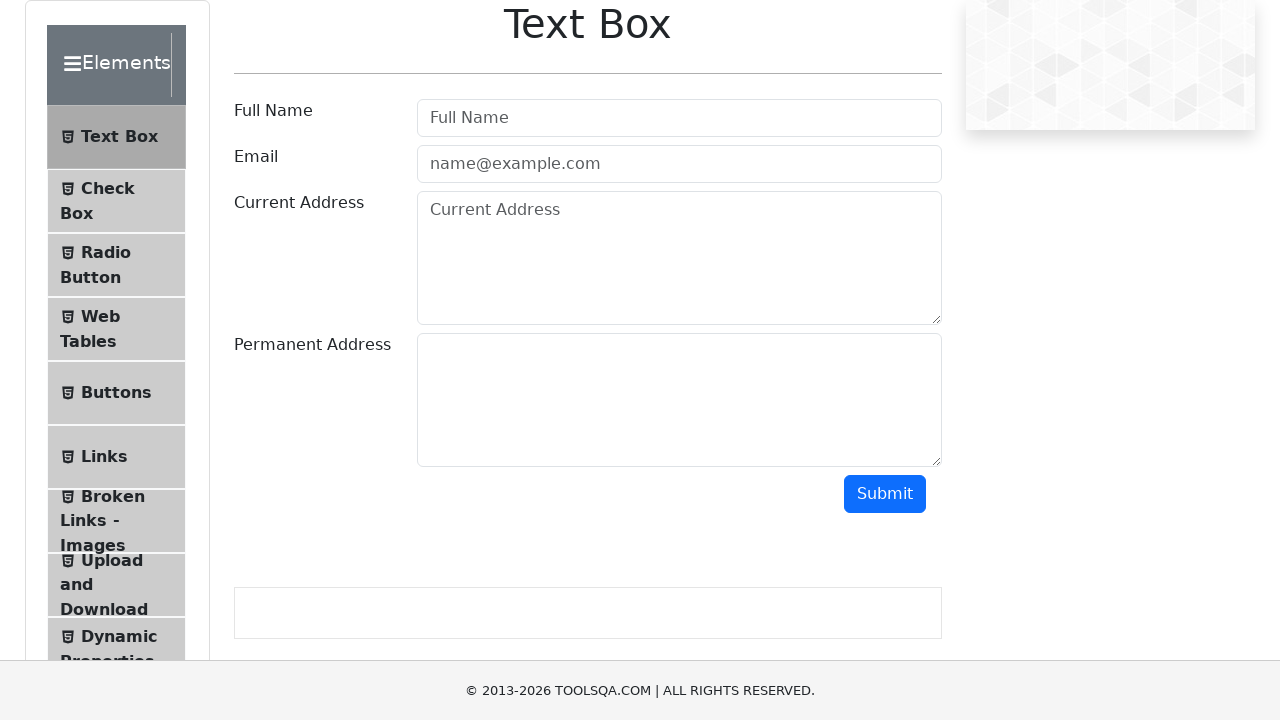

Filled in full name field with 'Barak Obama' on input.mr-sm-2.form-control
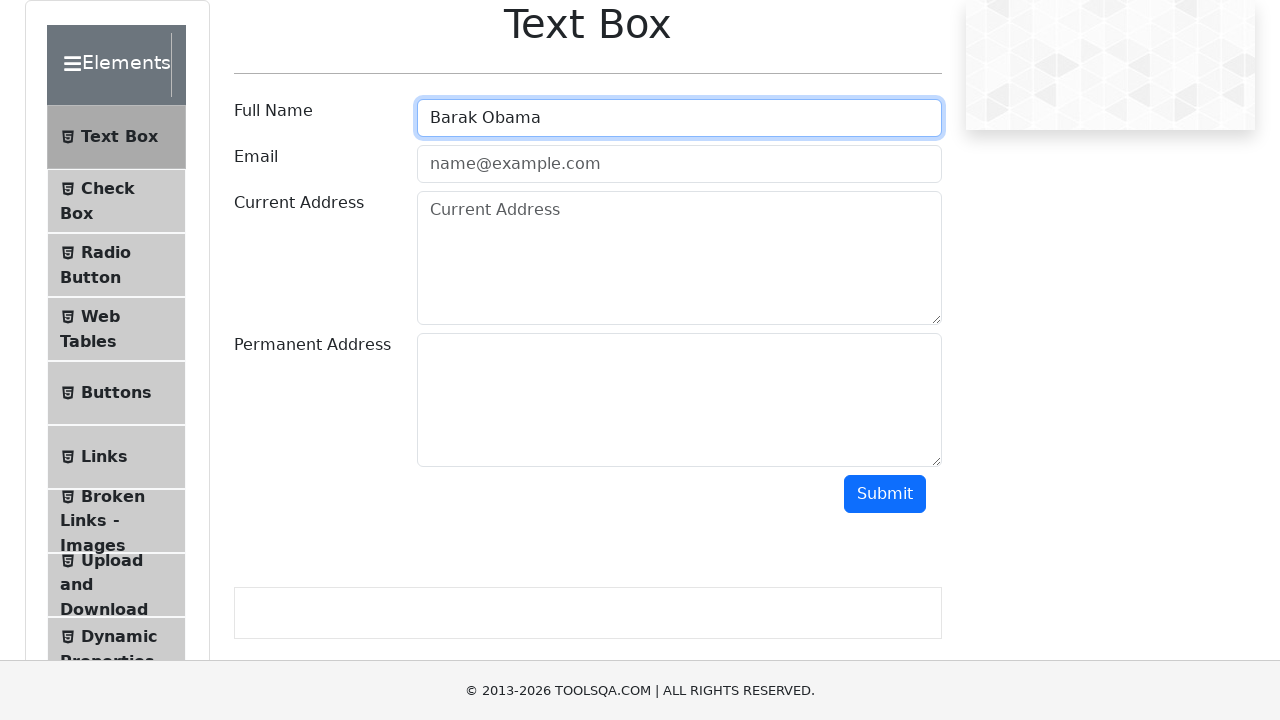

Filled in email field with 'barak1961@gmail.com' on input.mr-sm-2.form-control[id='userEmail']
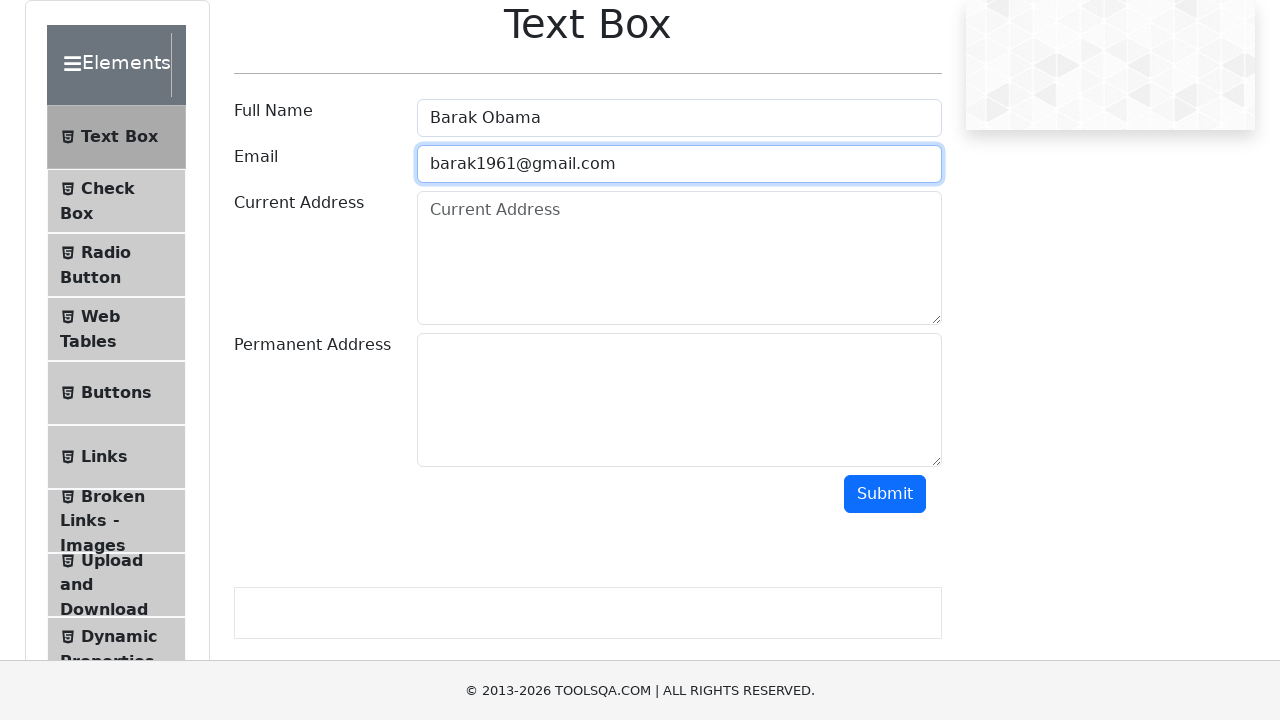

Scrolled submit button into view
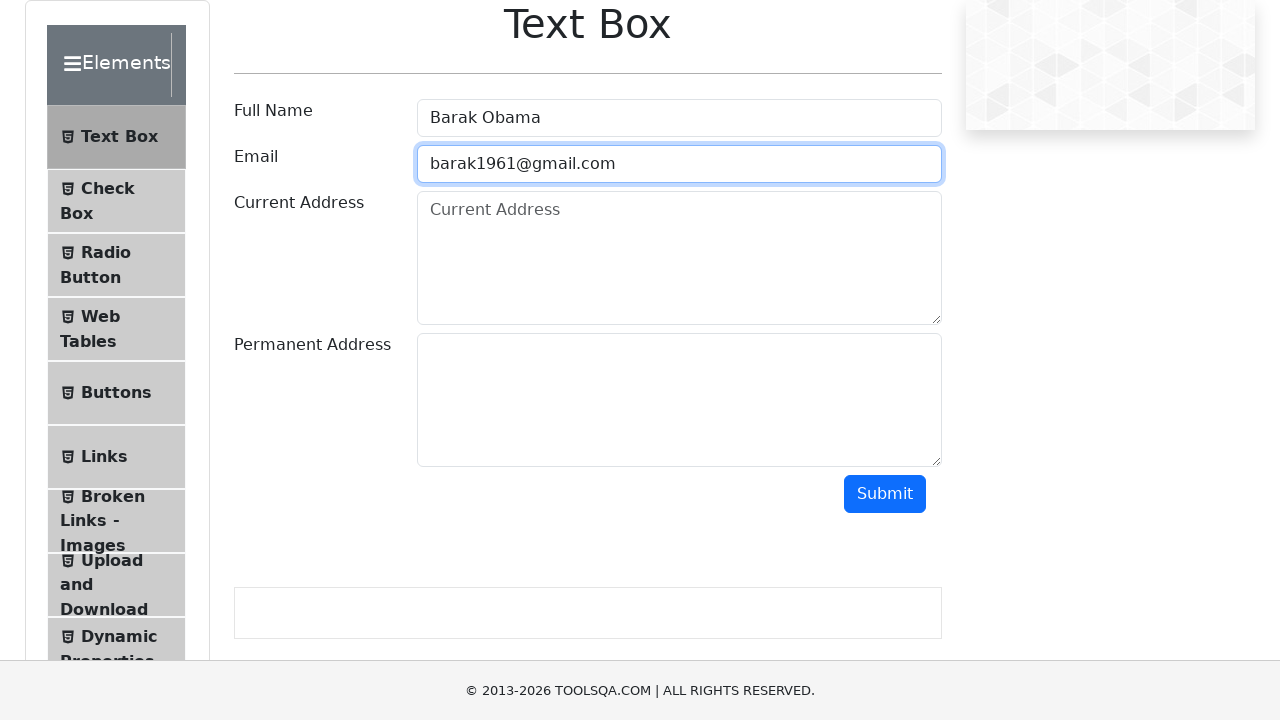

Clicked submit button at (885, 494) on #submit
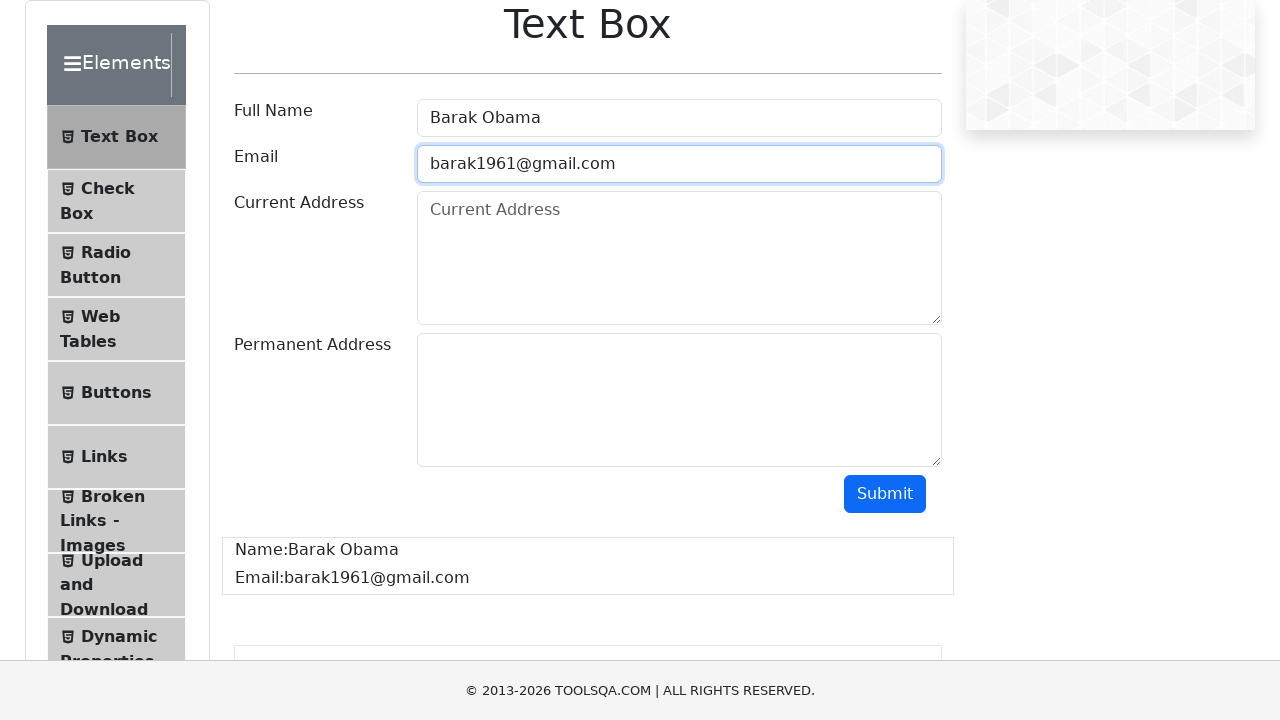

Output message loaded and verified
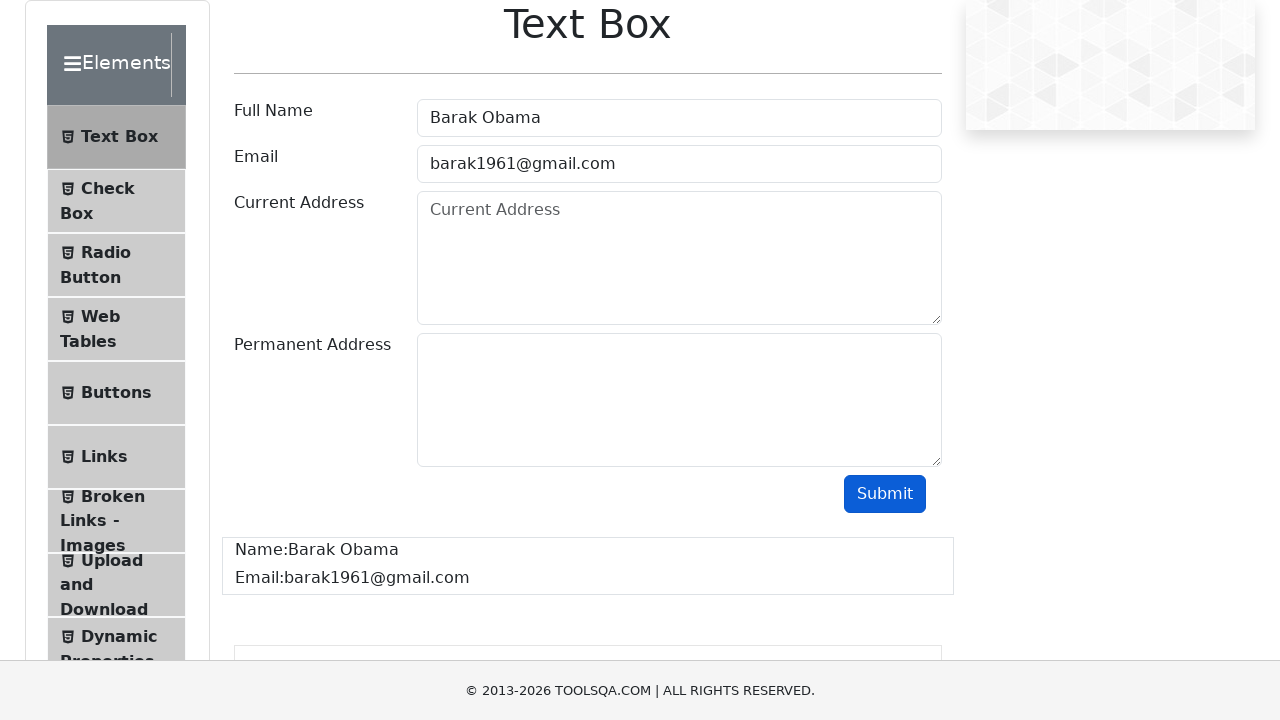

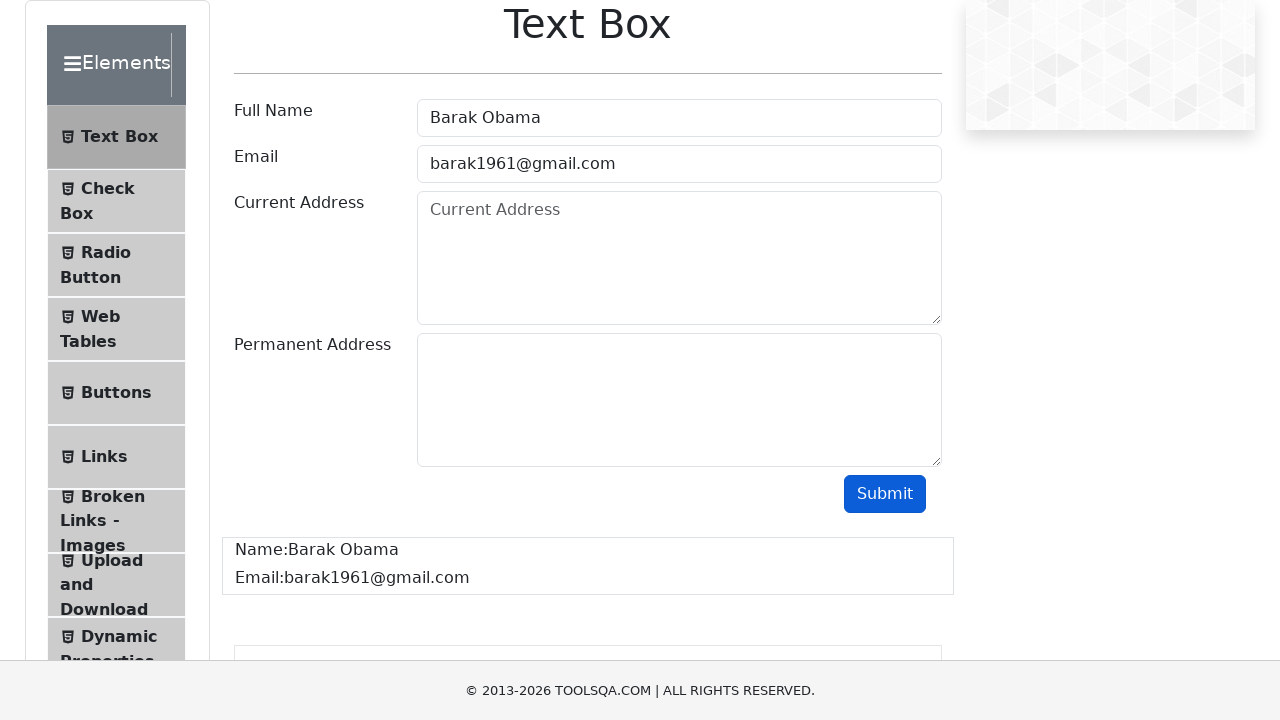